Tests checkbox interaction on an HTML forms demo page by locating checkboxes and clicking on them to verify they can be checked.

Starting URL: http://echoecho.com/htmlforms09.htm

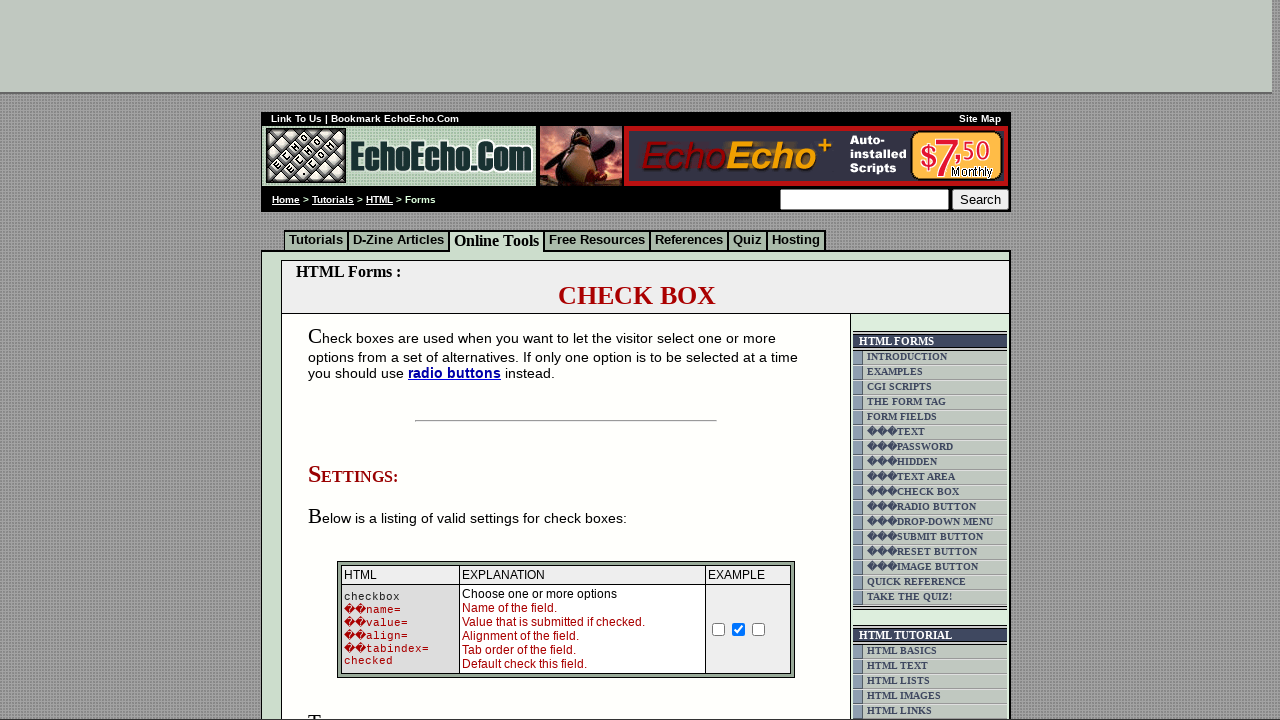

Waited for checkboxes to be present on the page
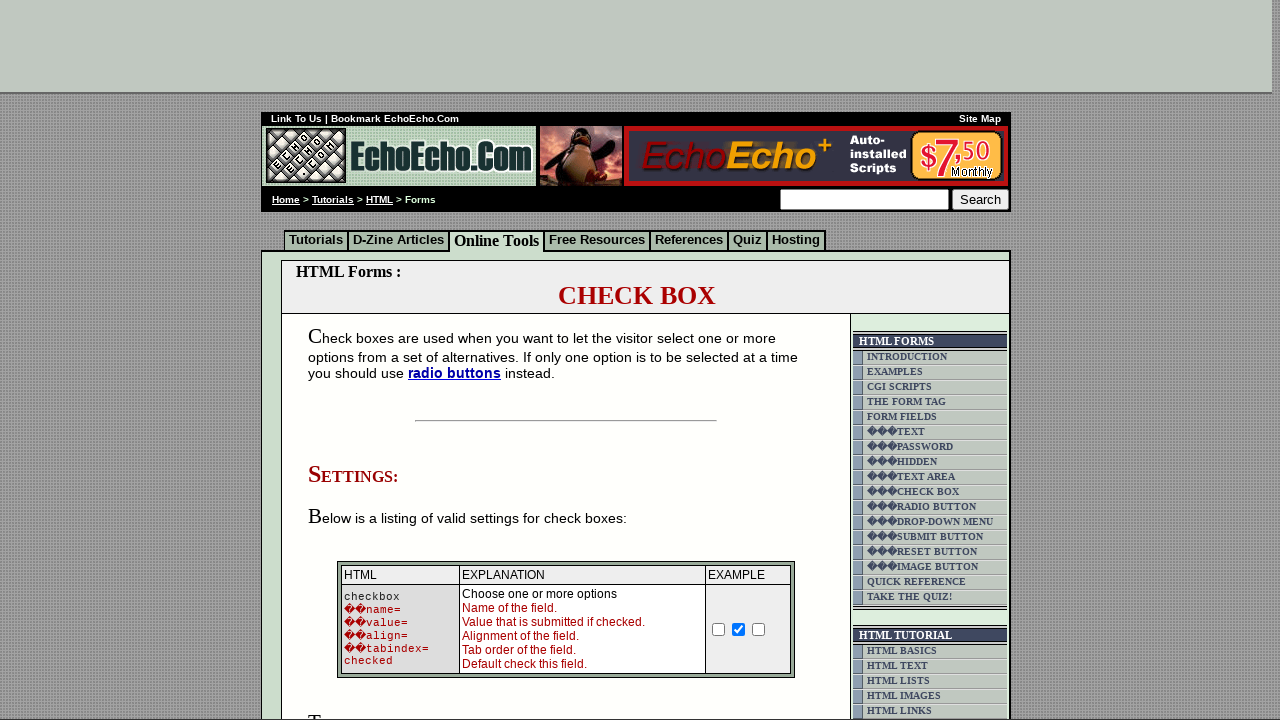

Located all checkboxes in the table
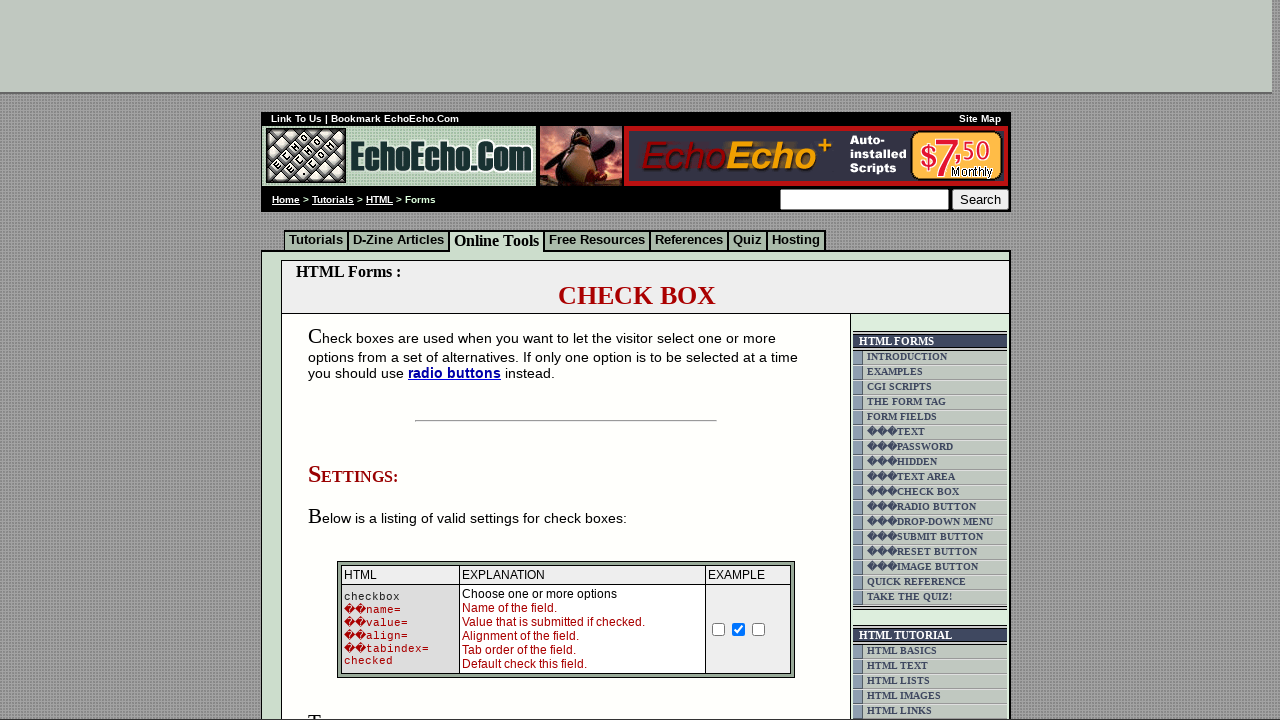

Found 3 checkboxes in total
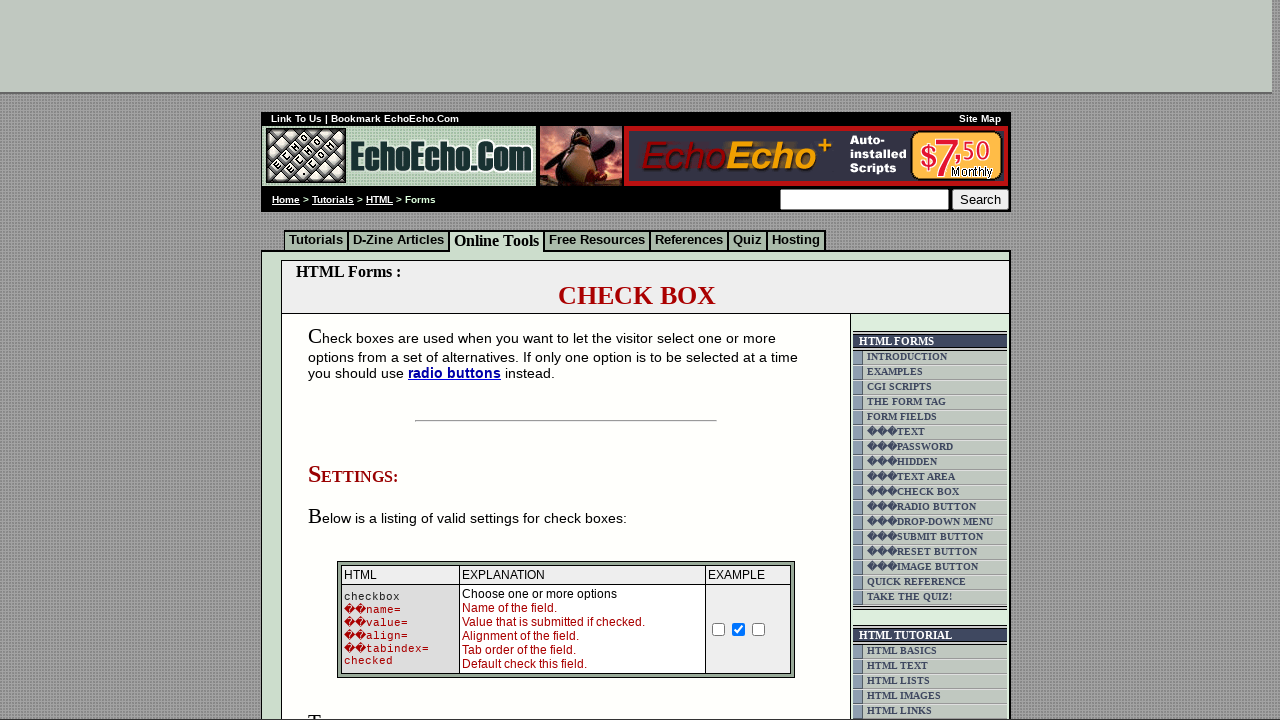

Clicked checkbox 1 to check it at (354, 360) on td.table5 input[type='checkbox'] >> nth=0
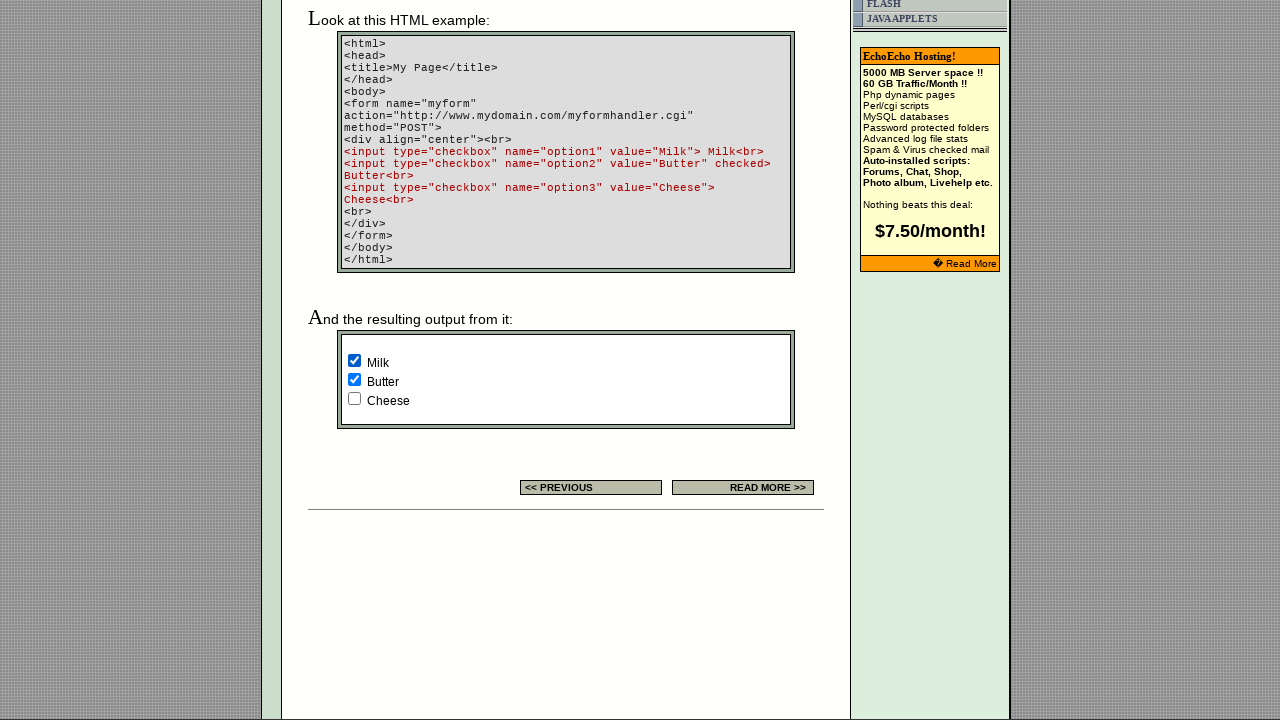

Clicked checkbox 2 to check it at (354, 380) on td.table5 input[type='checkbox'] >> nth=1
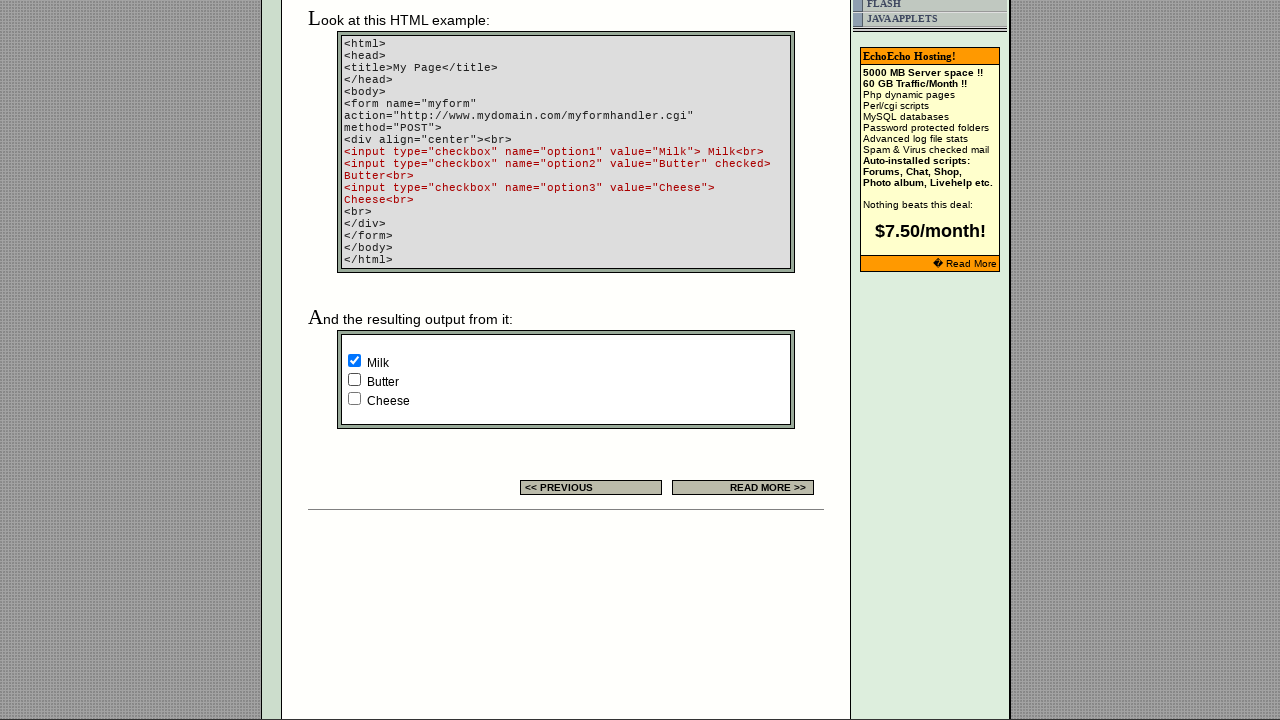

Clicked checkbox 3 to check it at (354, 398) on td.table5 input[type='checkbox'] >> nth=2
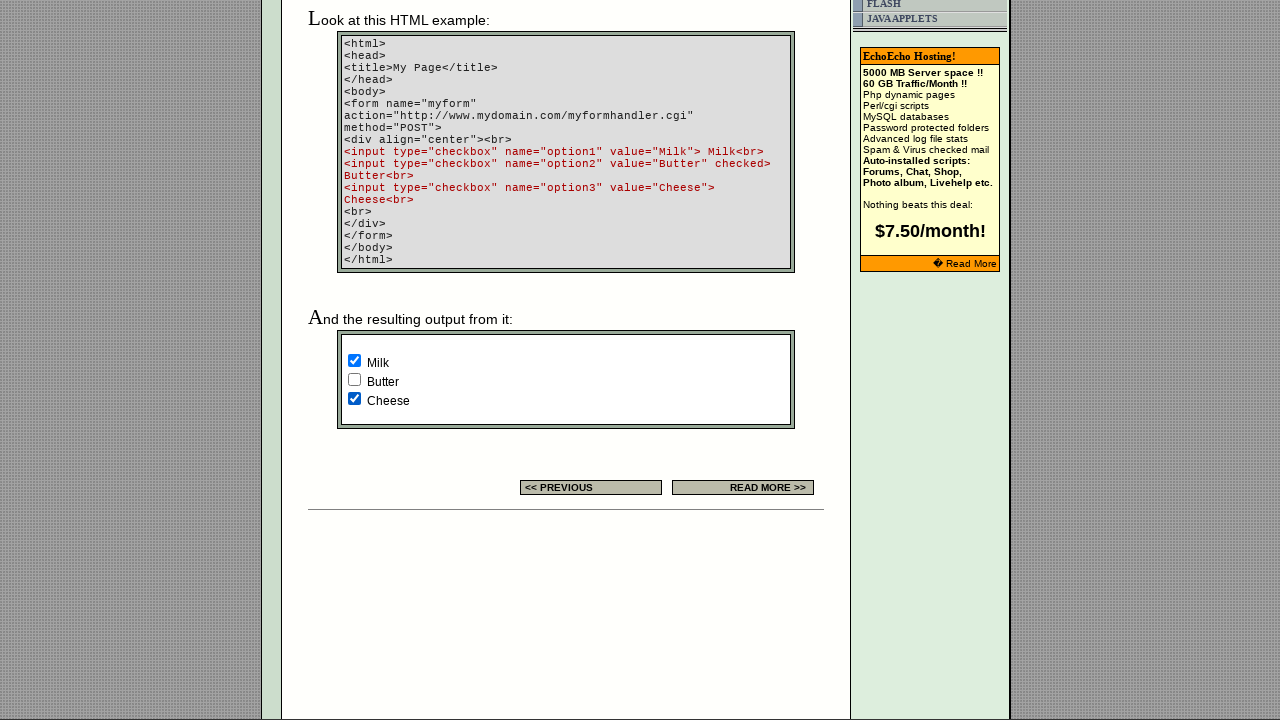

Verified that at least one checkbox is now checked
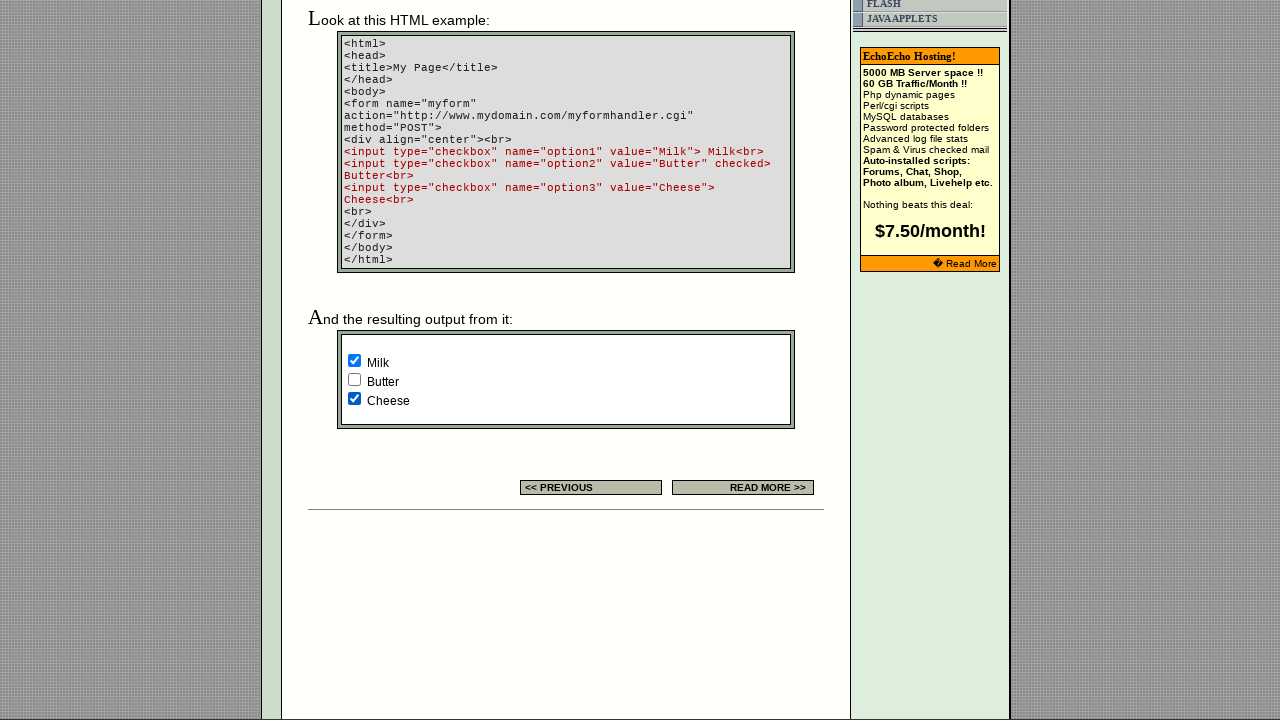

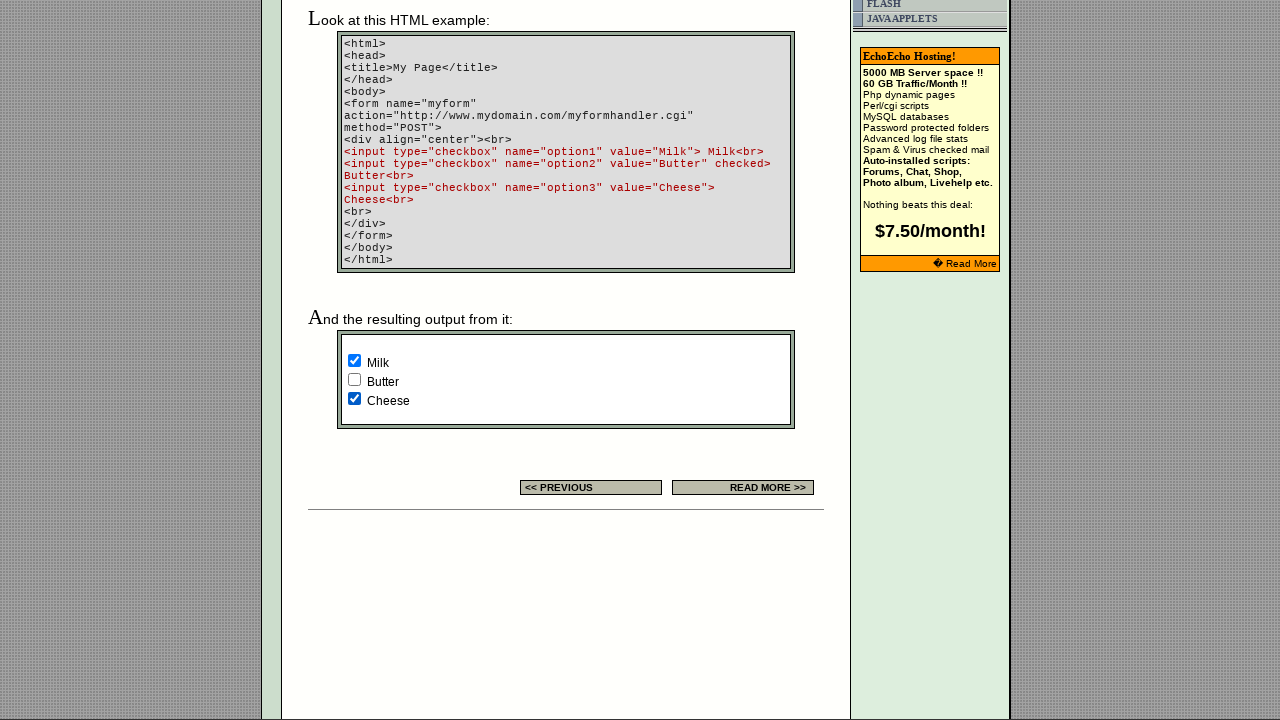